Tests file upload functionality by uploading a file and verifying the "File Uploaded" confirmation message is displayed

Starting URL: https://practice.cydeo.com/upload

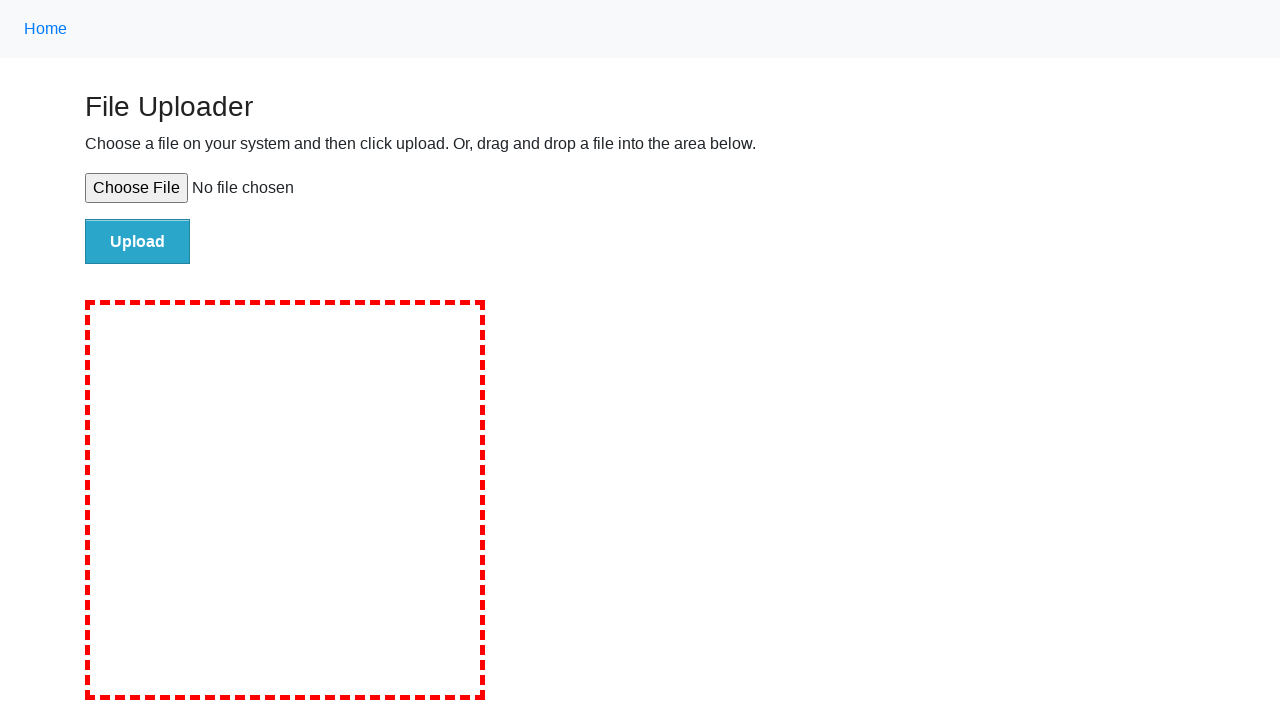

Created temporary test file for upload
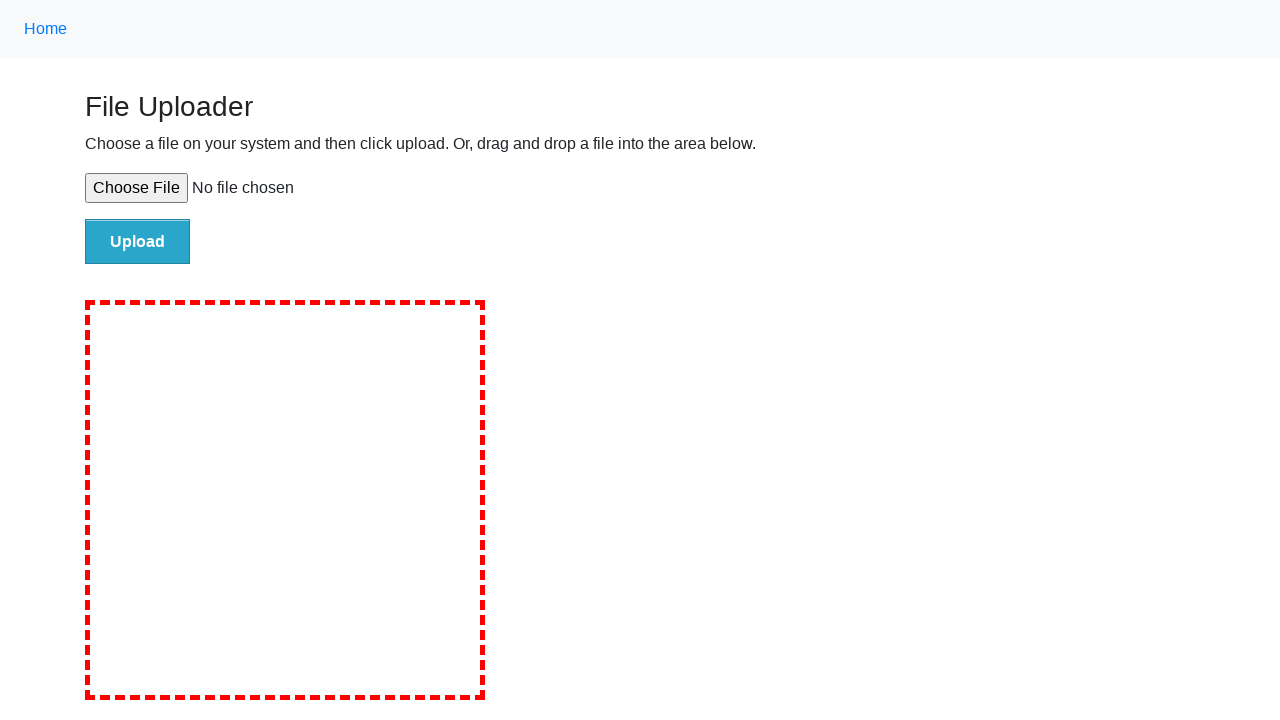

Set input files with temporary test file path
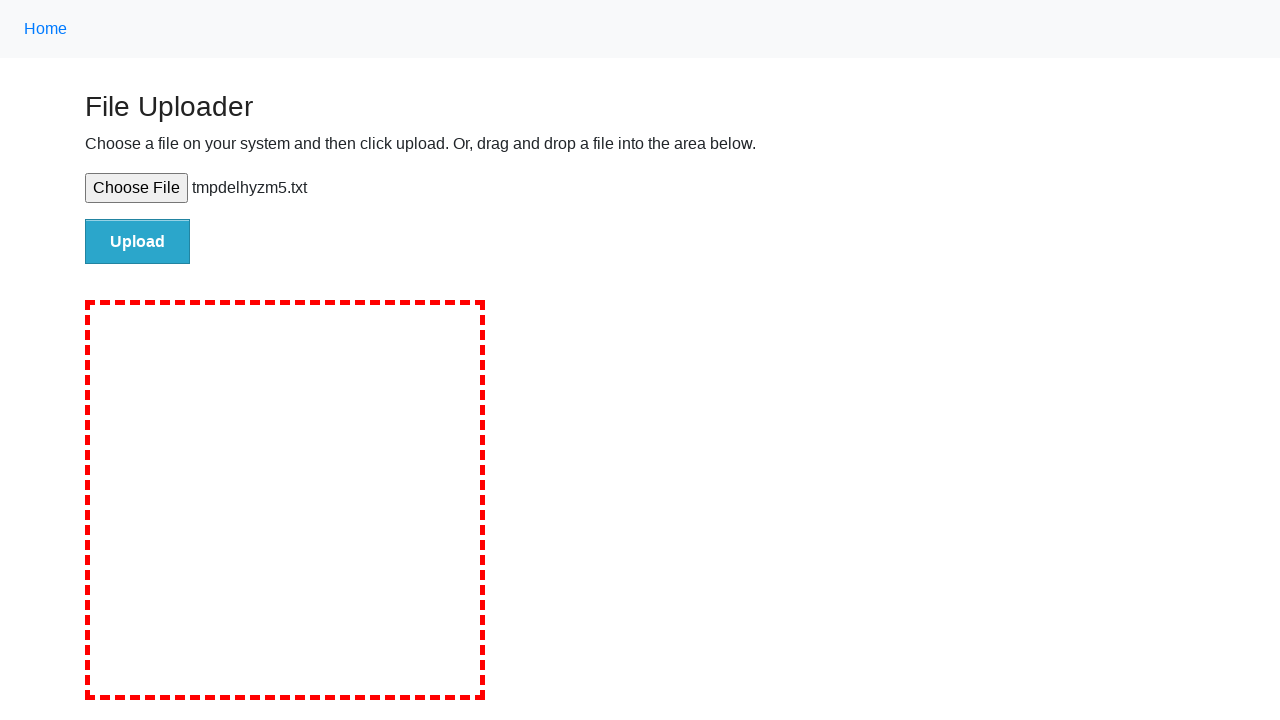

Clicked upload button to submit file at (138, 241) on #file-submit
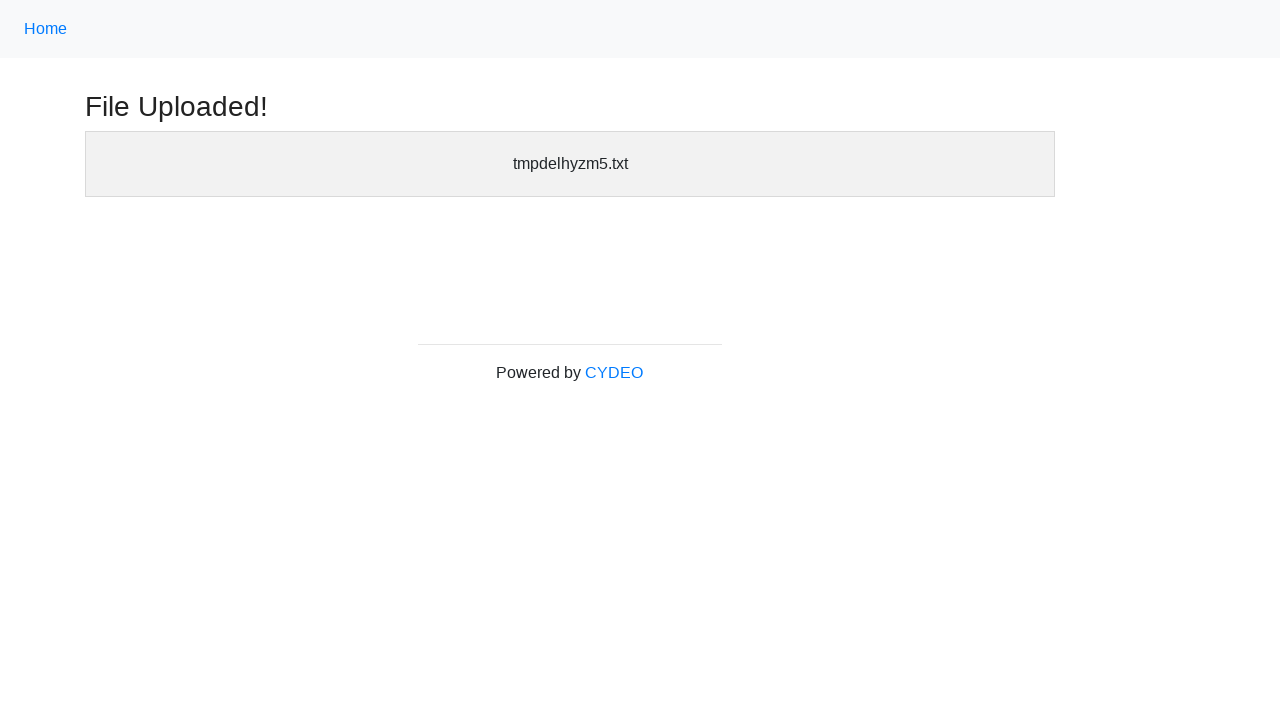

Waited for 'File Uploaded' confirmation header to become visible
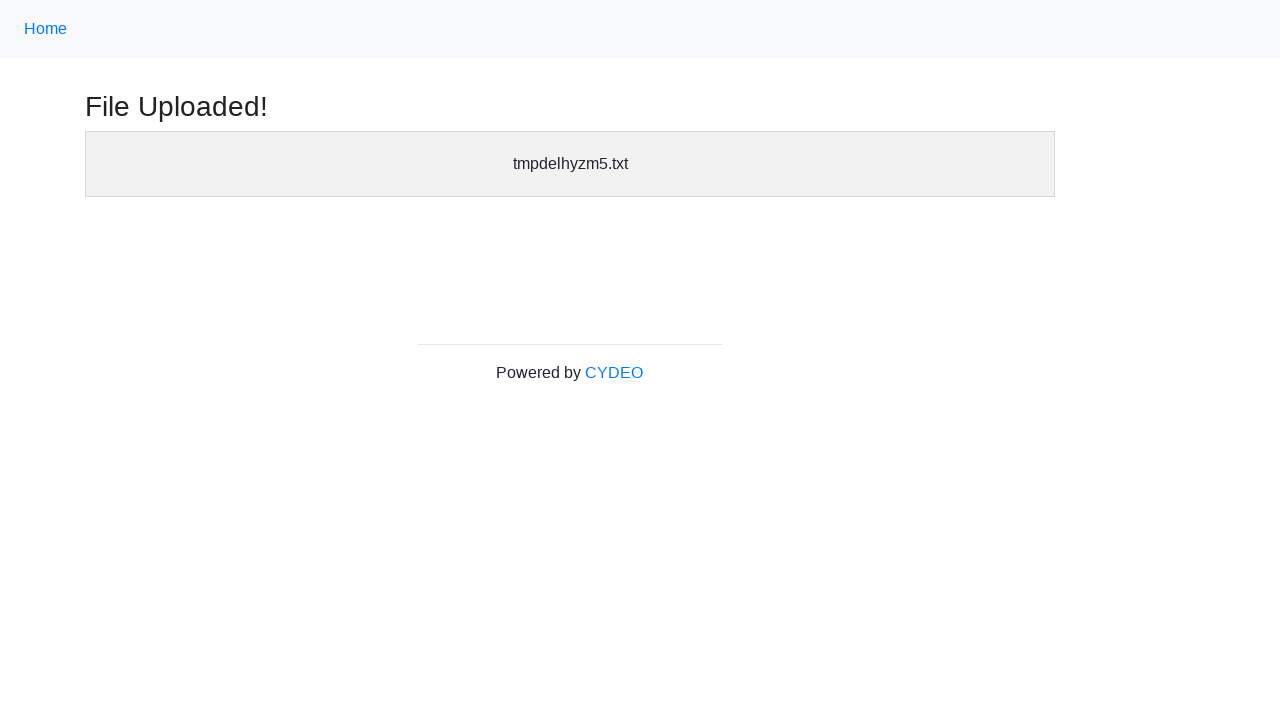

Verified 'File Uploaded' confirmation message is displayed
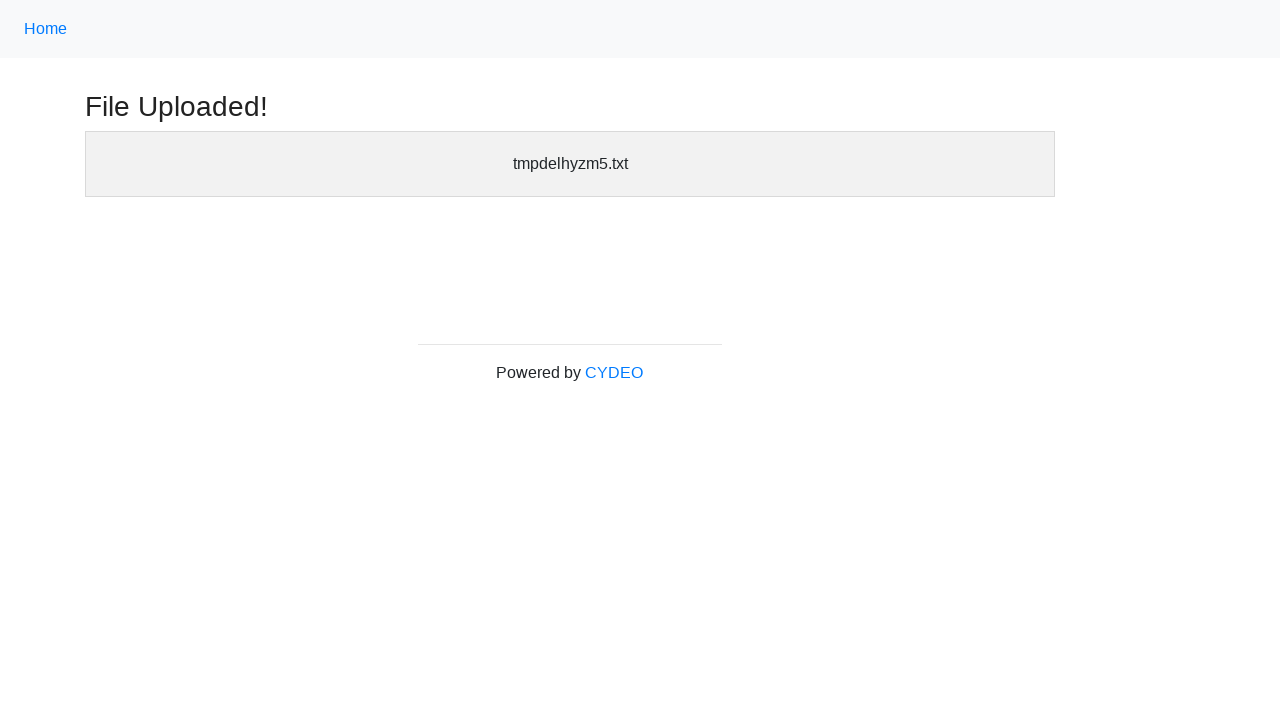

Cleaned up temporary test file
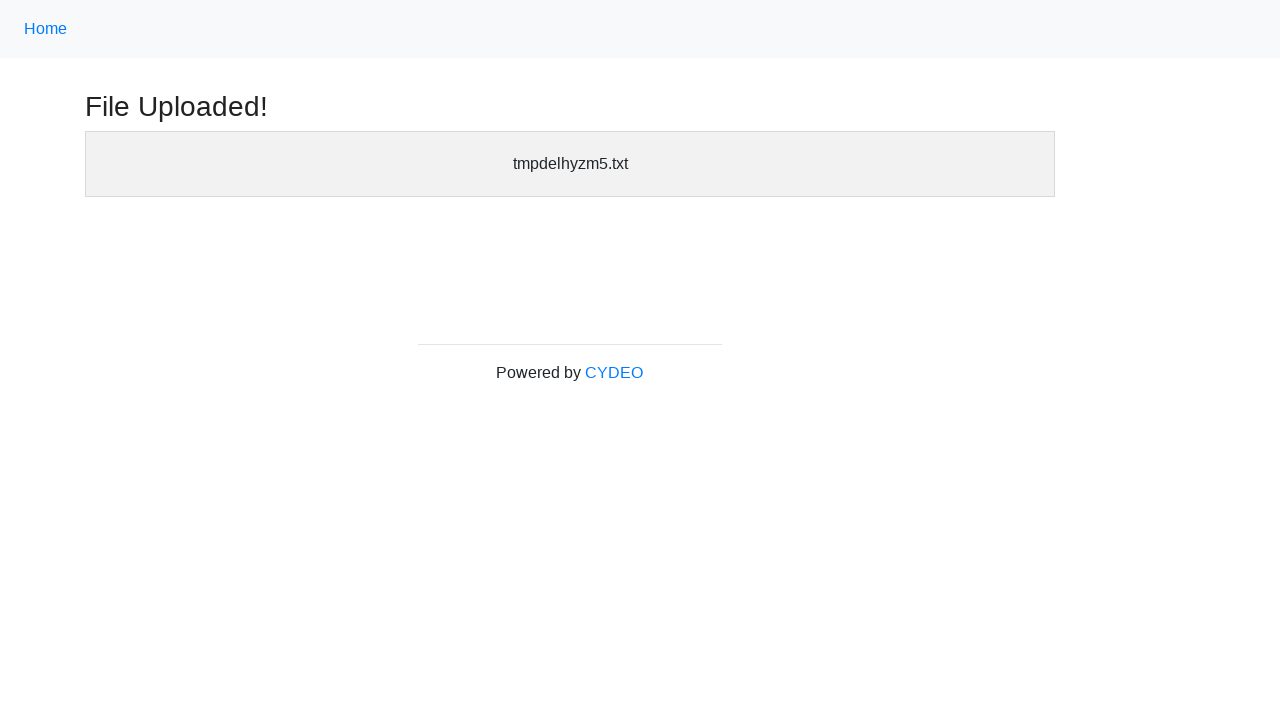

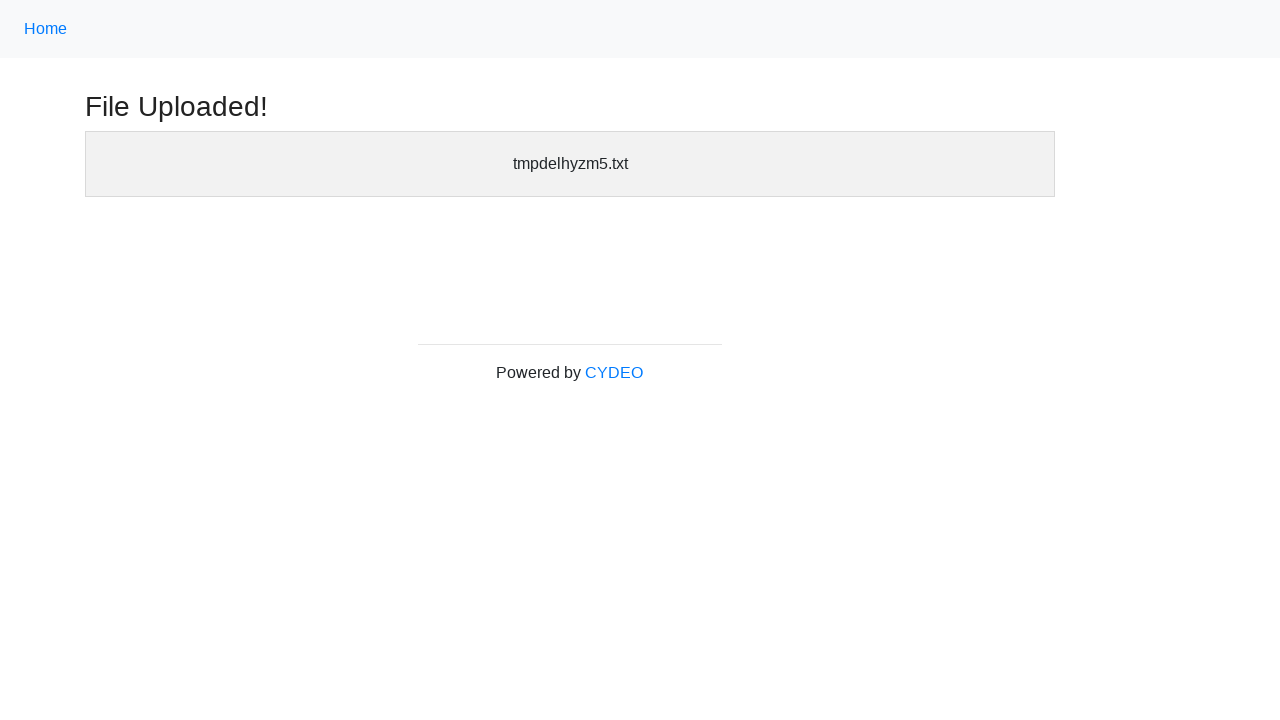